Tests browser alert handling by triggering a prompt alert, entering text into it, and accepting the alert

Starting URL: https://training-support.net/webelements/alerts

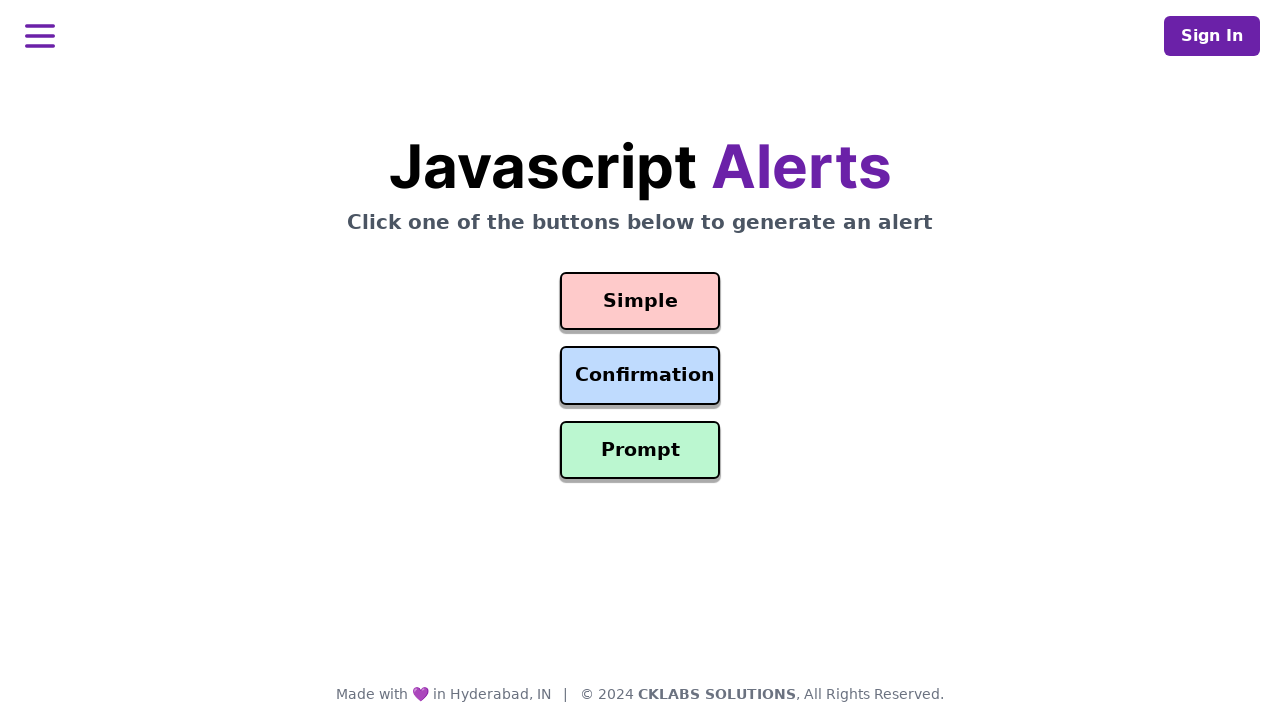

Clicked Prompt button to trigger alert dialog at (640, 450) on xpath=//button[text()='Prompt']
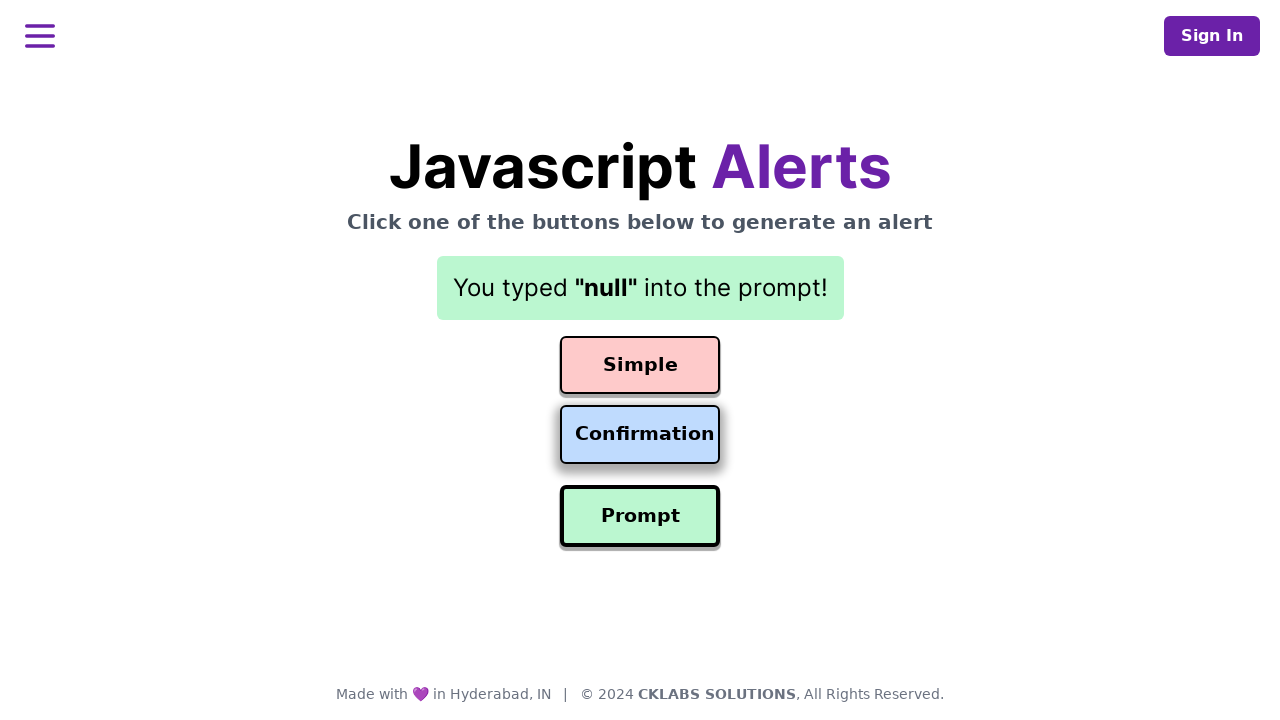

Set up dialog handler to accept prompt with text 'Awesome!'
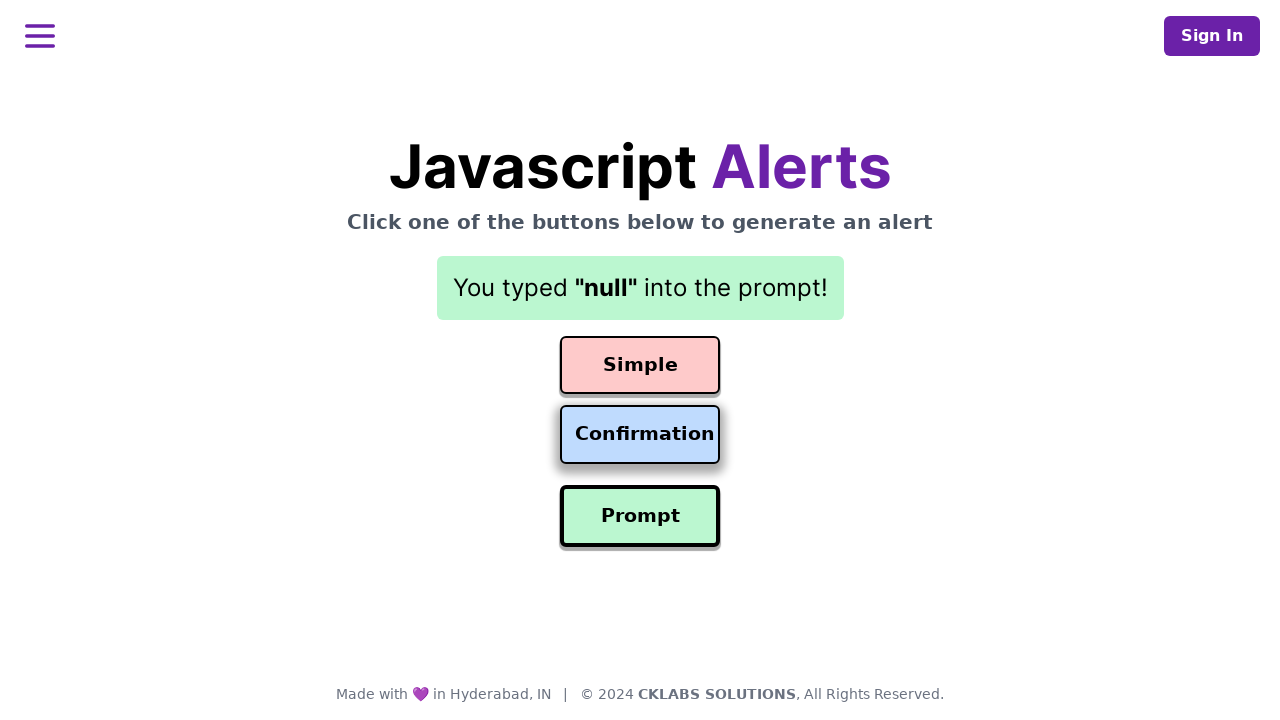

Clicked Prompt button again to trigger and handle dialog at (640, 516) on xpath=//button[text()='Prompt']
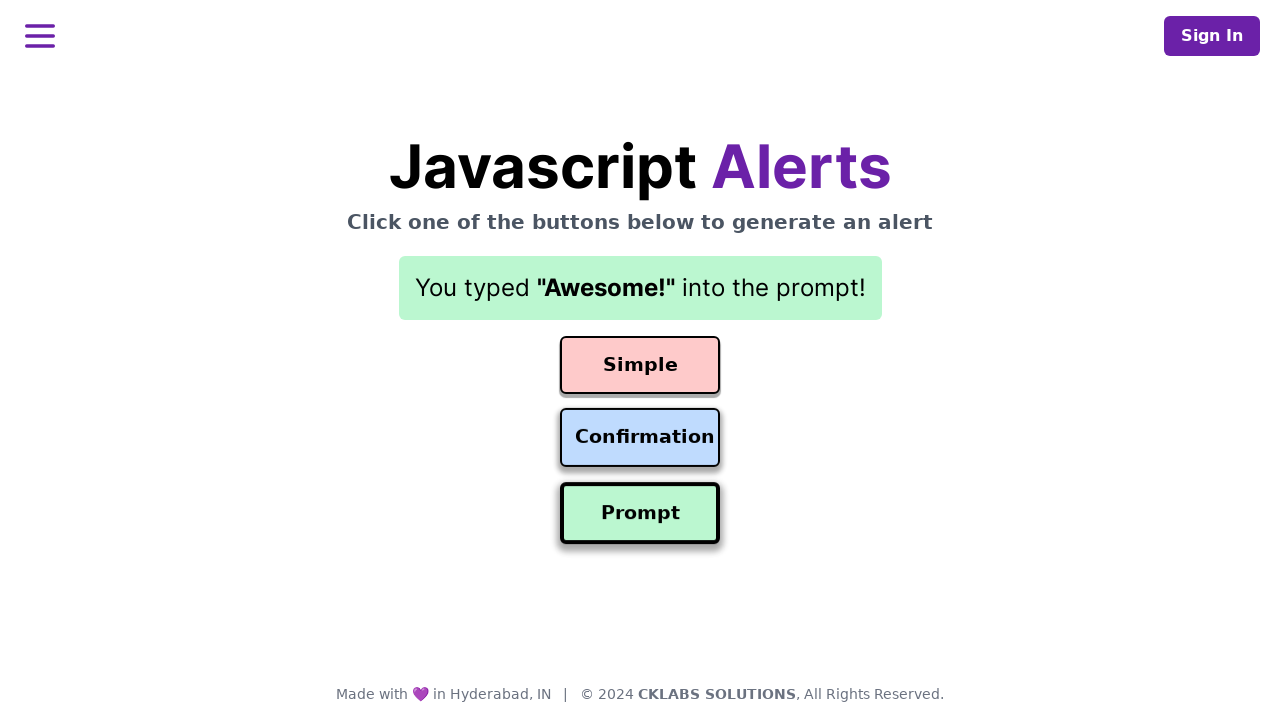

Result element appeared after prompt was accepted
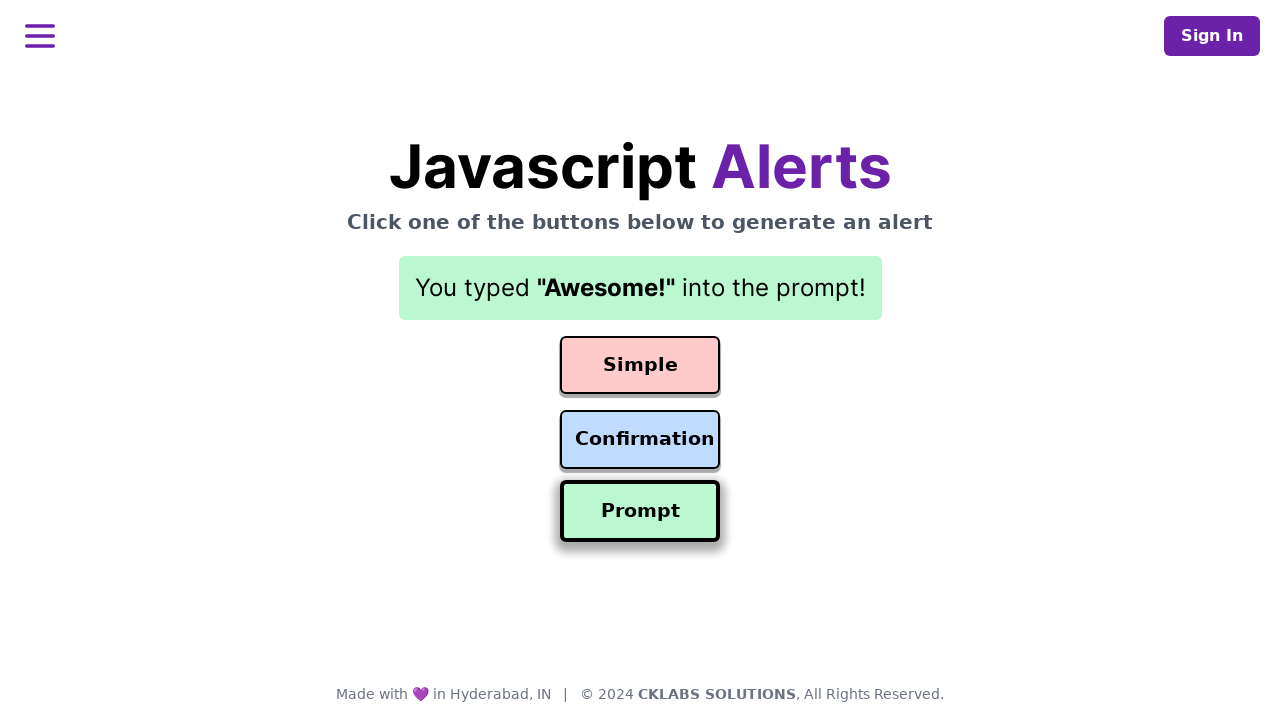

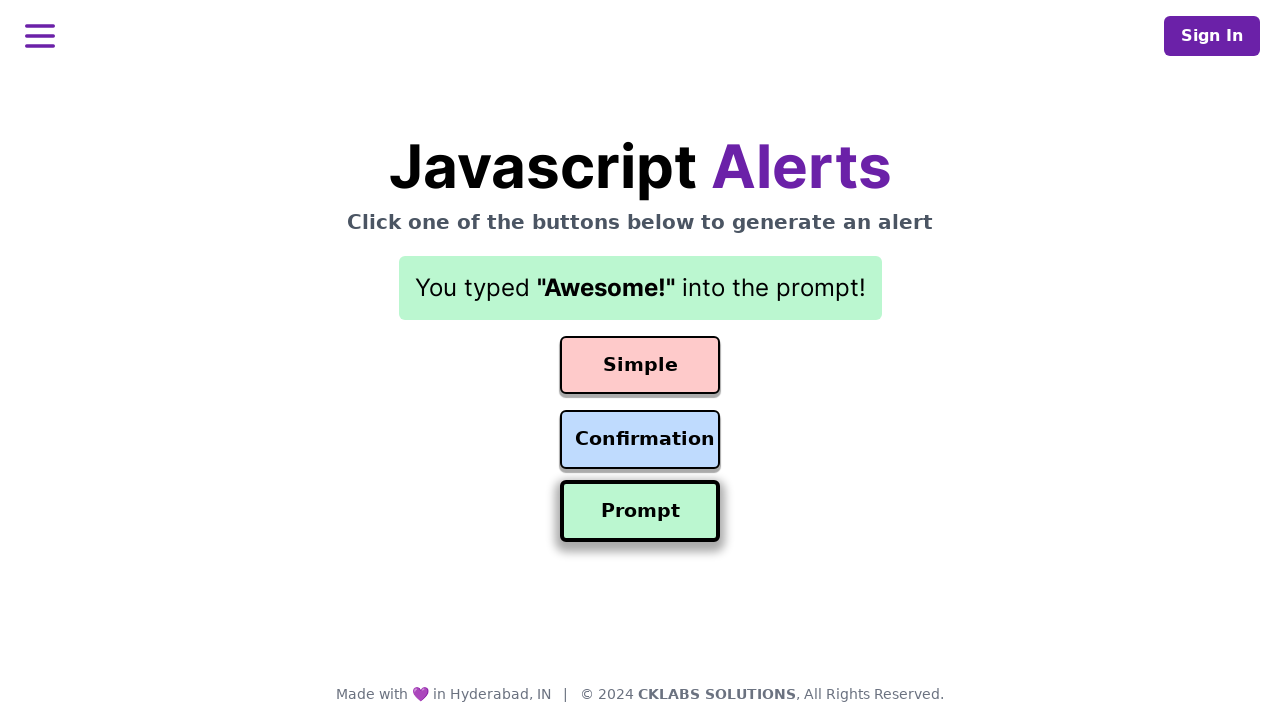